Tests a math problem form by reading two numbers from the page, calculating their sum, selecting the result from a dropdown, and submitting the form

Starting URL: https://suninjuly.github.io/selects1.html

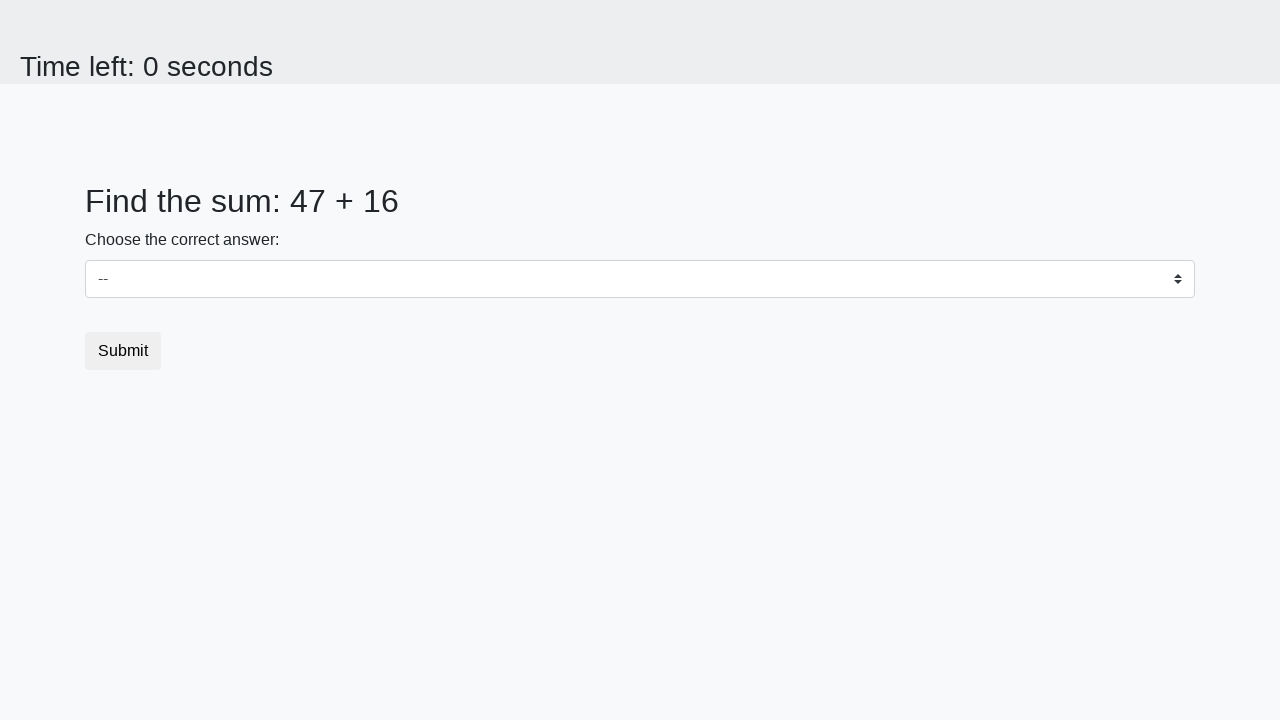

Read first number from #num1 element
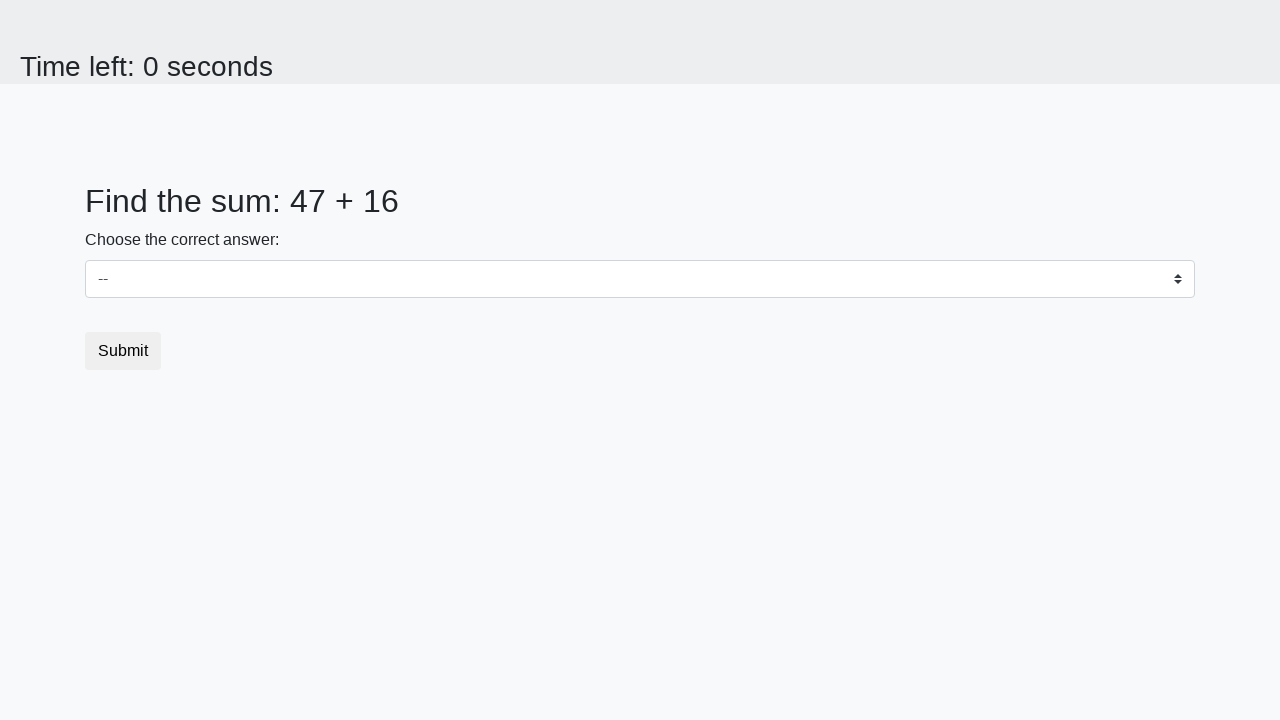

Read second number from #num2 element
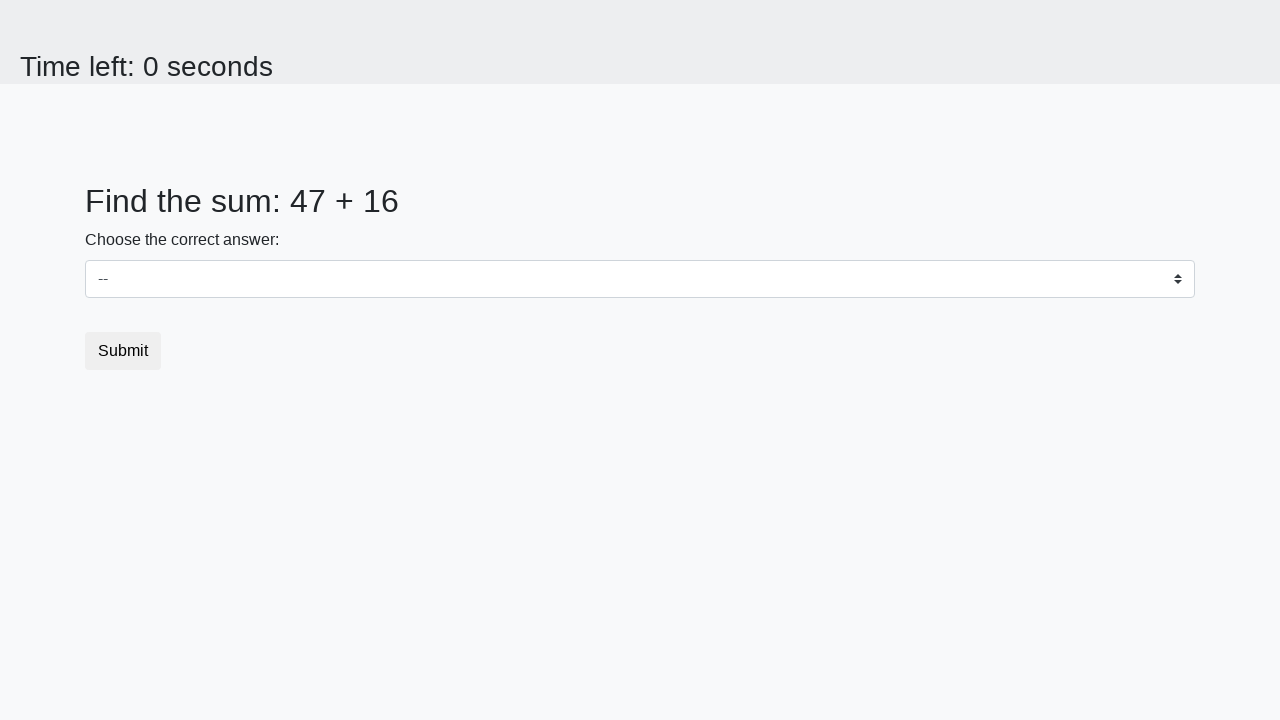

Calculated sum: 47 + 16 = 63
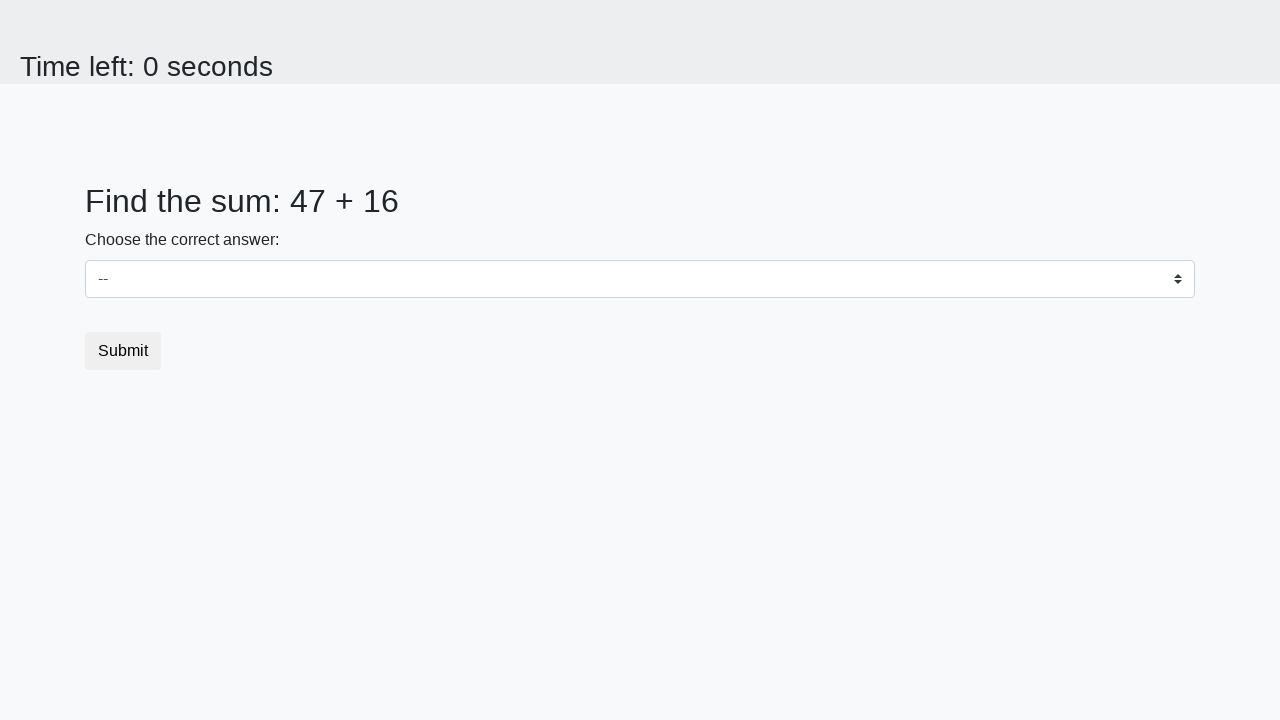

Selected calculated result '63' from dropdown on #dropdown
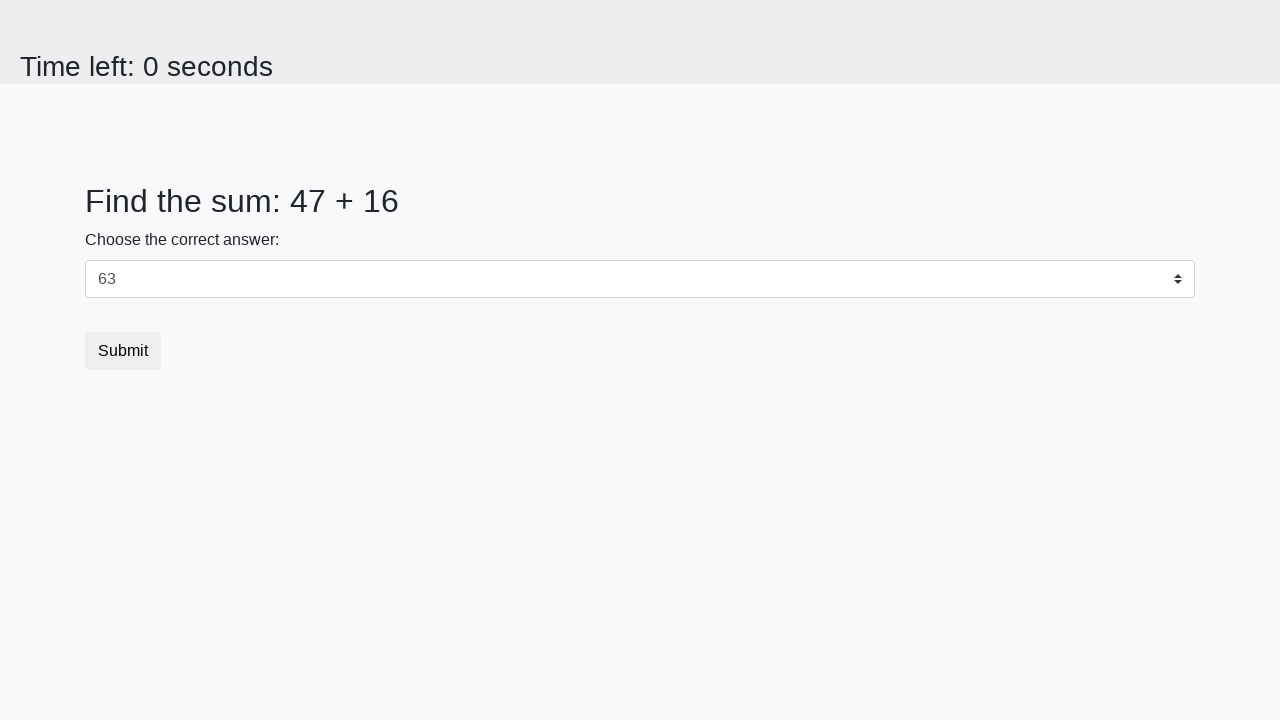

Clicked submit button to submit form at (123, 351) on .btn
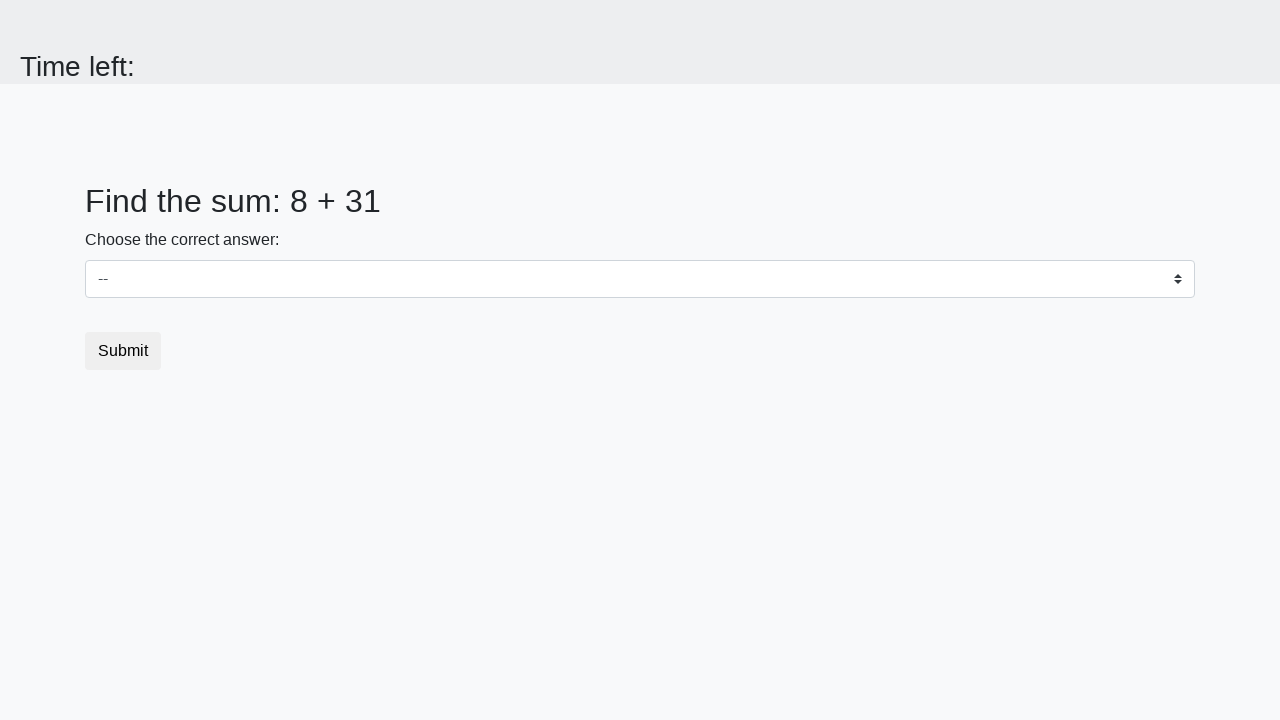

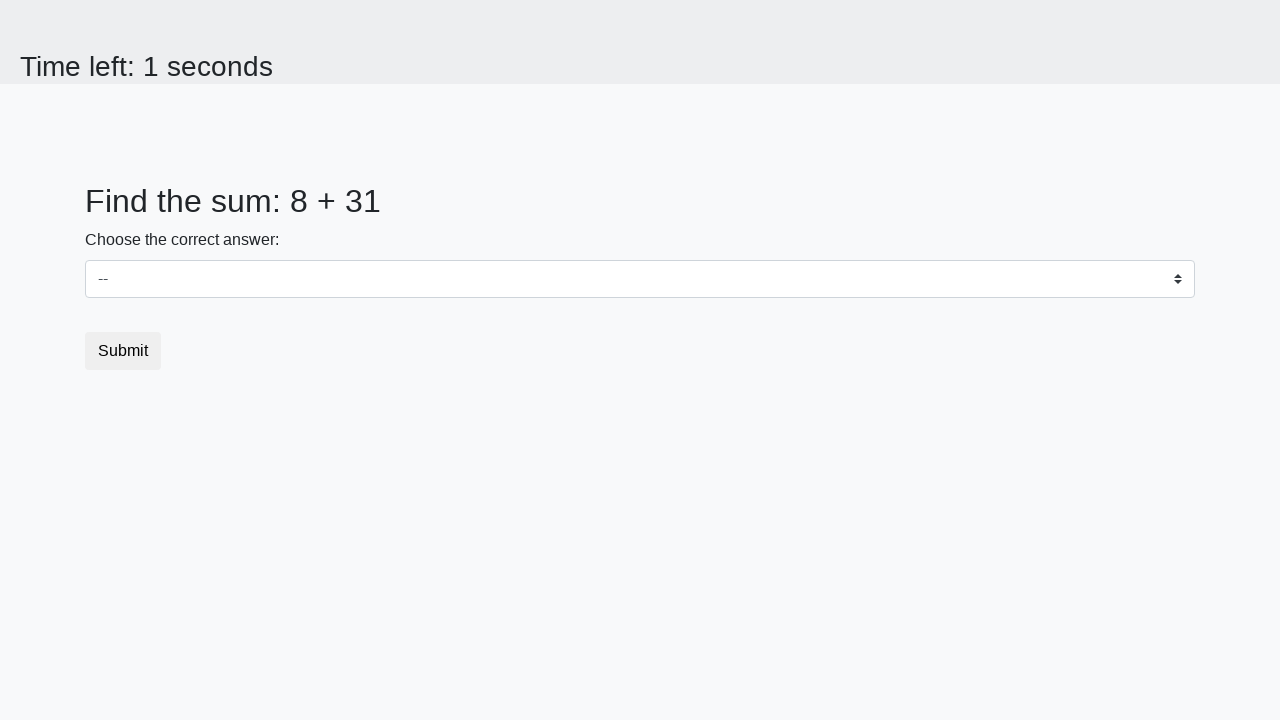